Opens PhantomJS browser, navigates to PhantomJS website and takes a screenshot

Starting URL: http://phantomjs.org

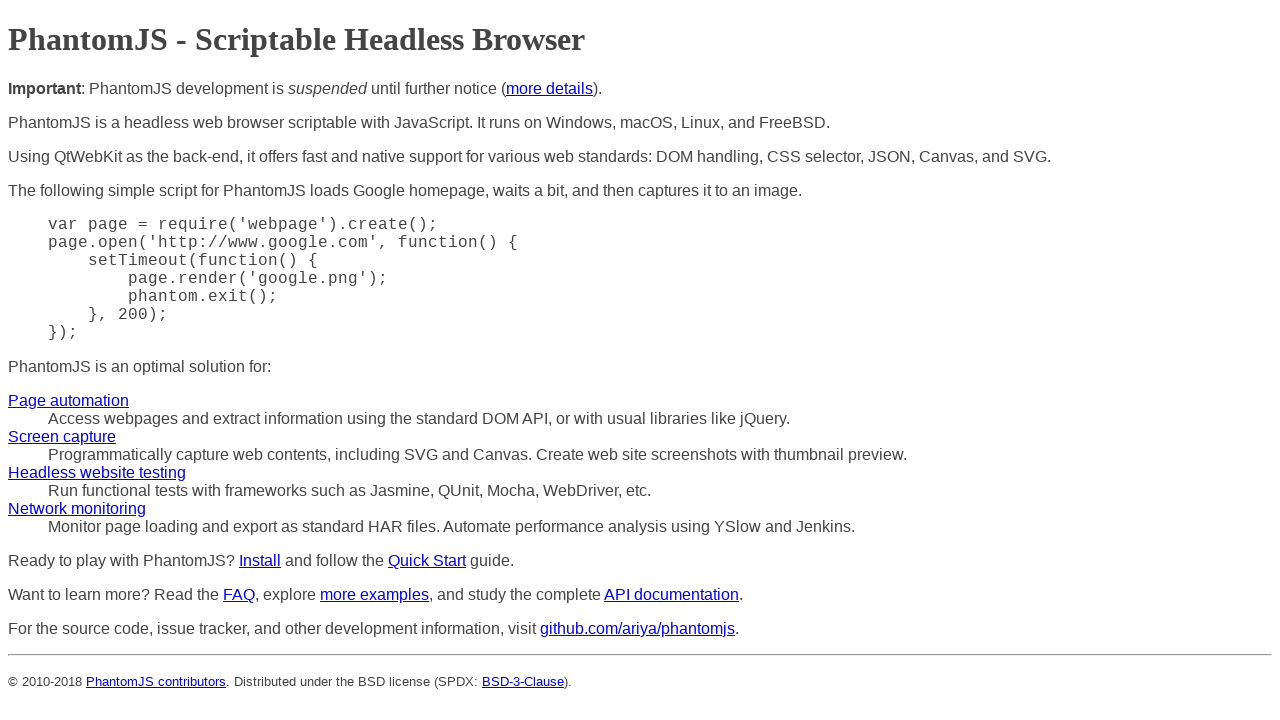

Took screenshot of PhantomJS website homepage
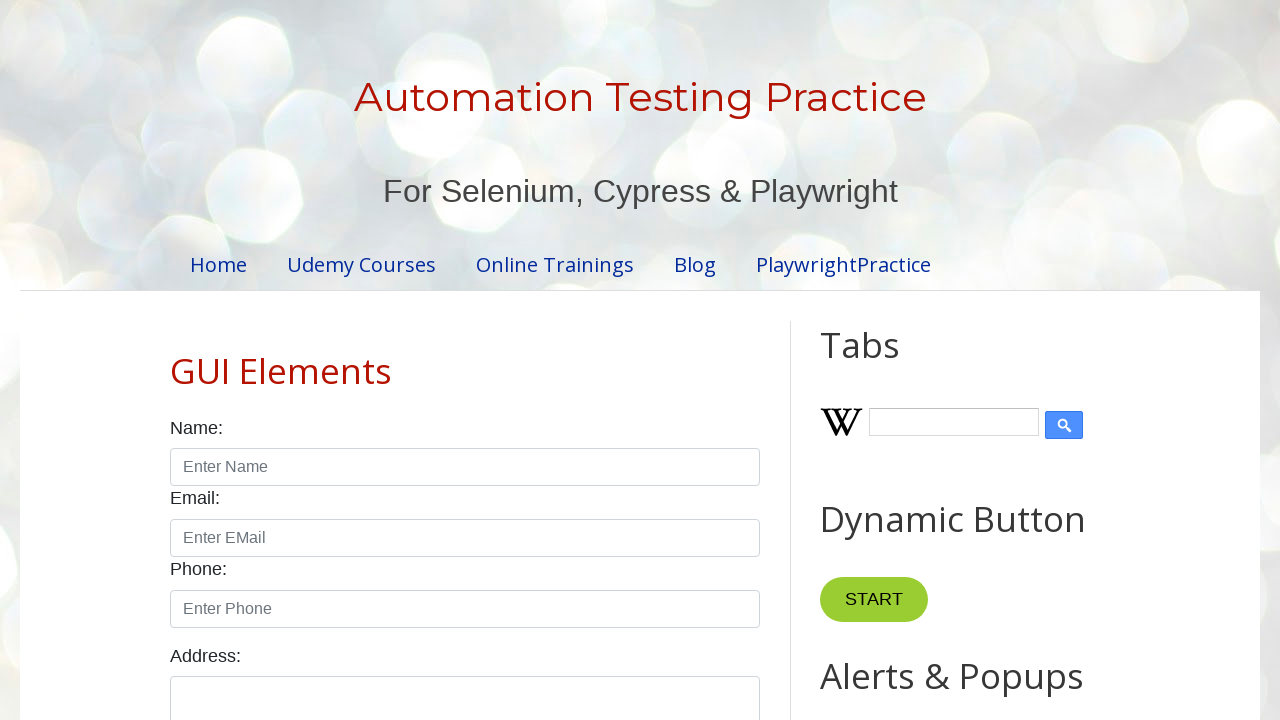

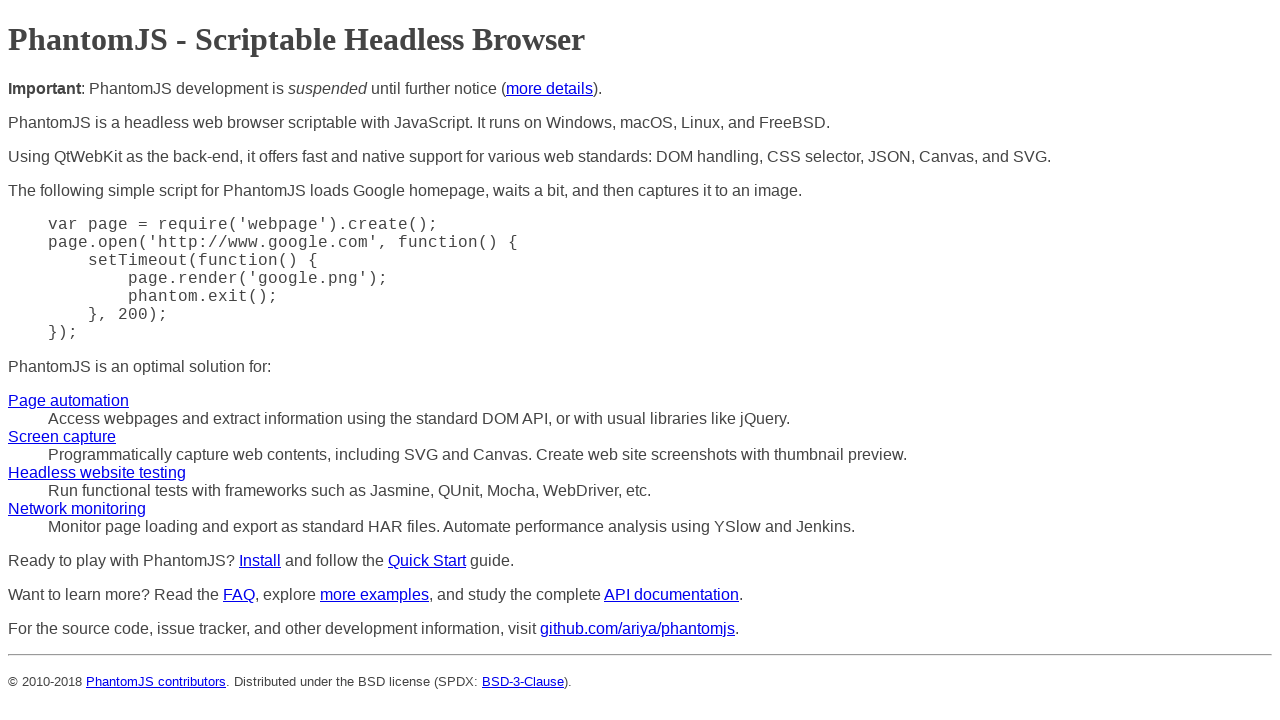